Navigates to the DemoQA links page and verifies that anchor link elements are present on the page.

Starting URL: https://demoqa.com/links

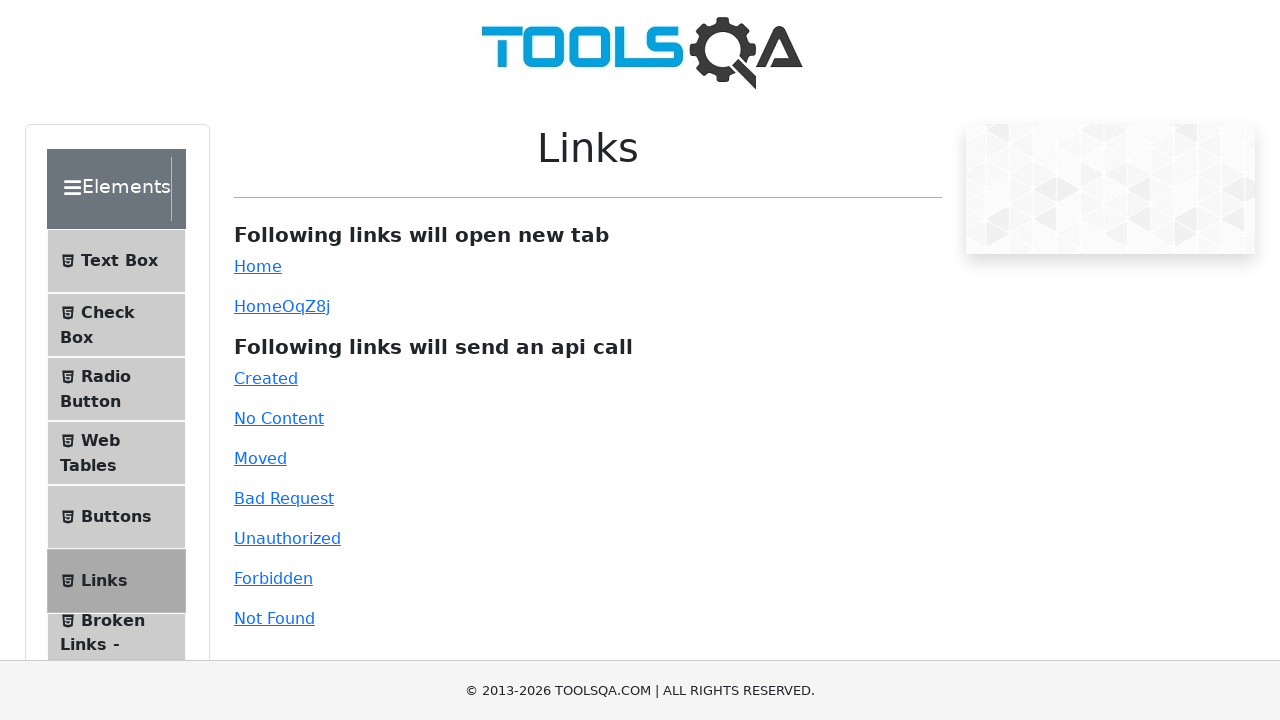

Navigated to DemoQA links page
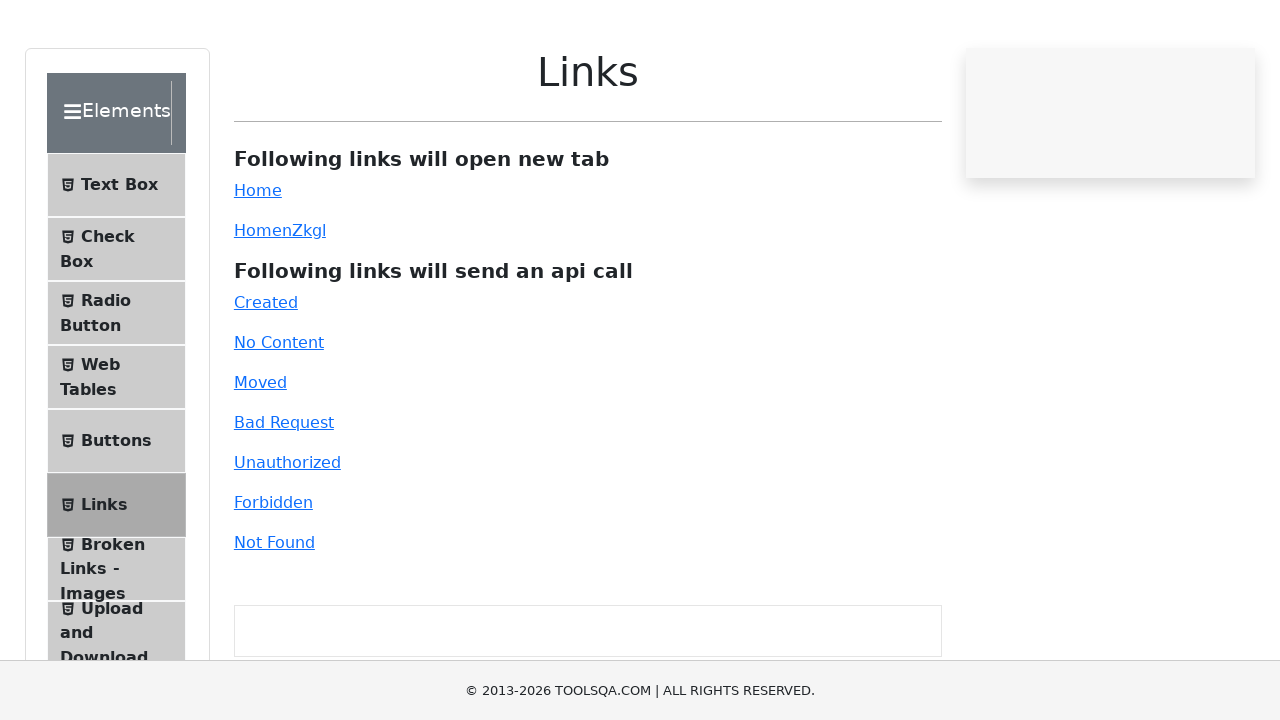

Waited for anchor link elements to load on the page
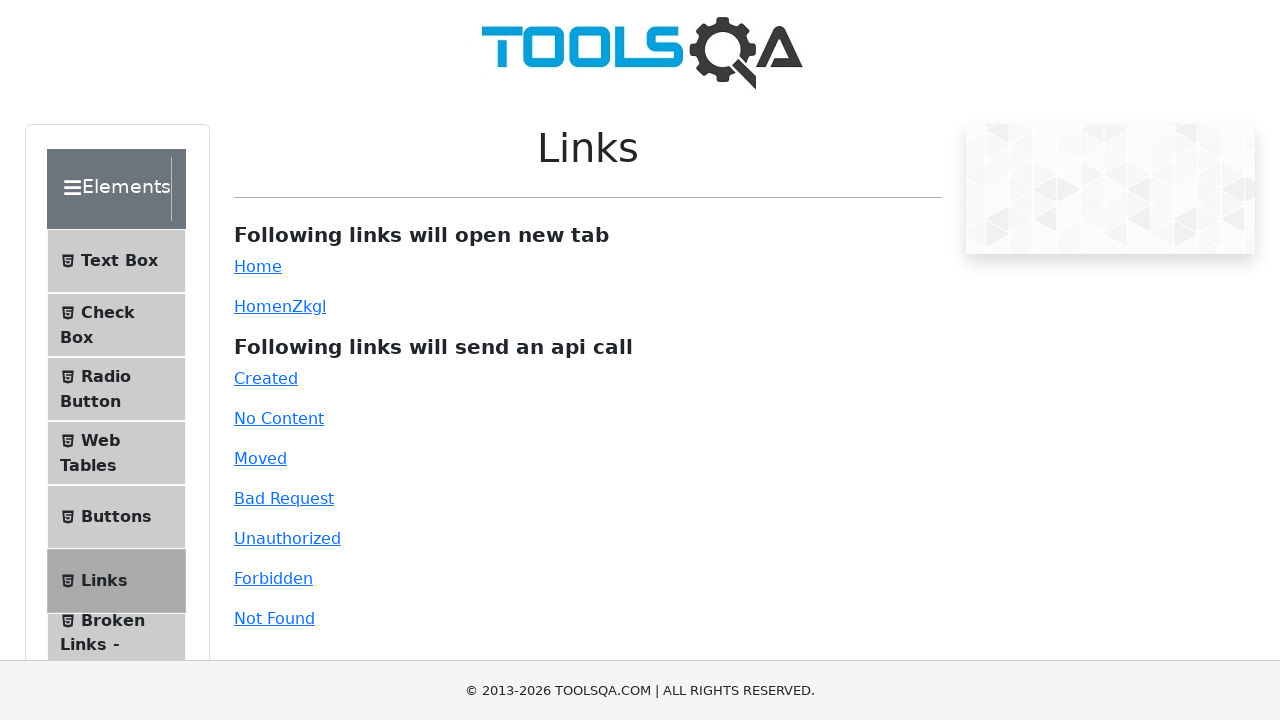

Located all anchor link elements on the page
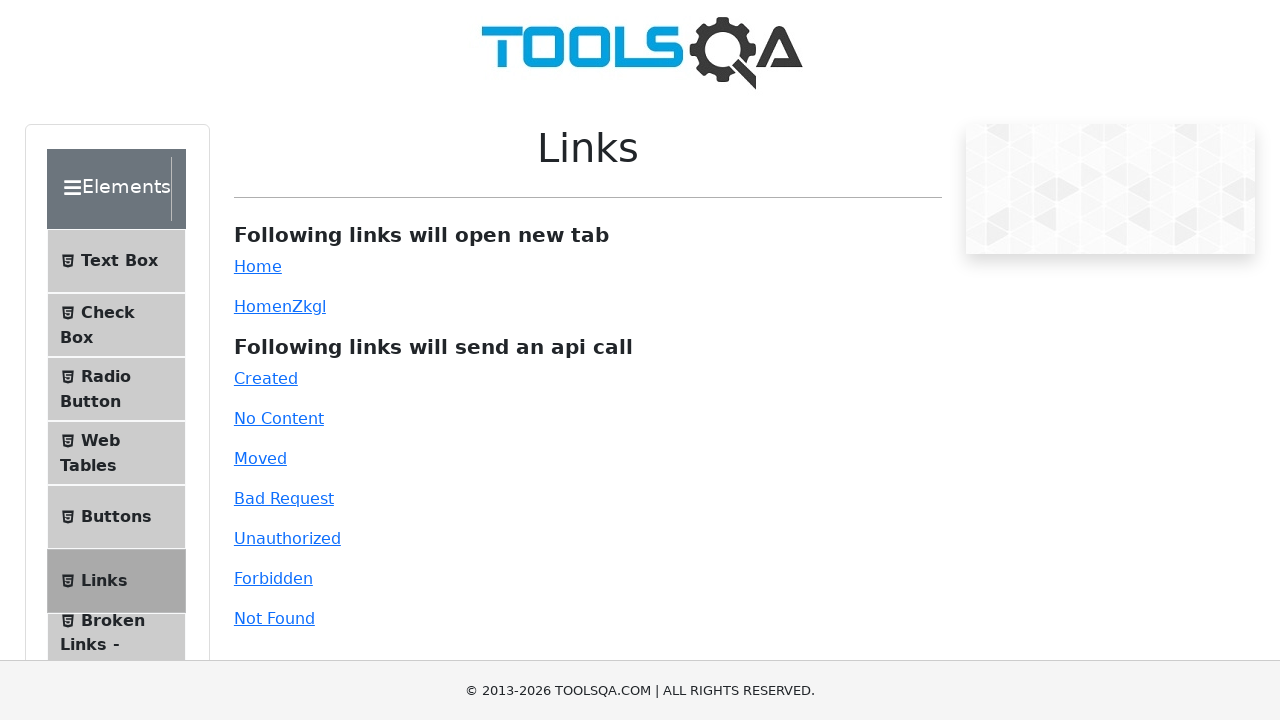

Verified that anchor link elements are present on the page
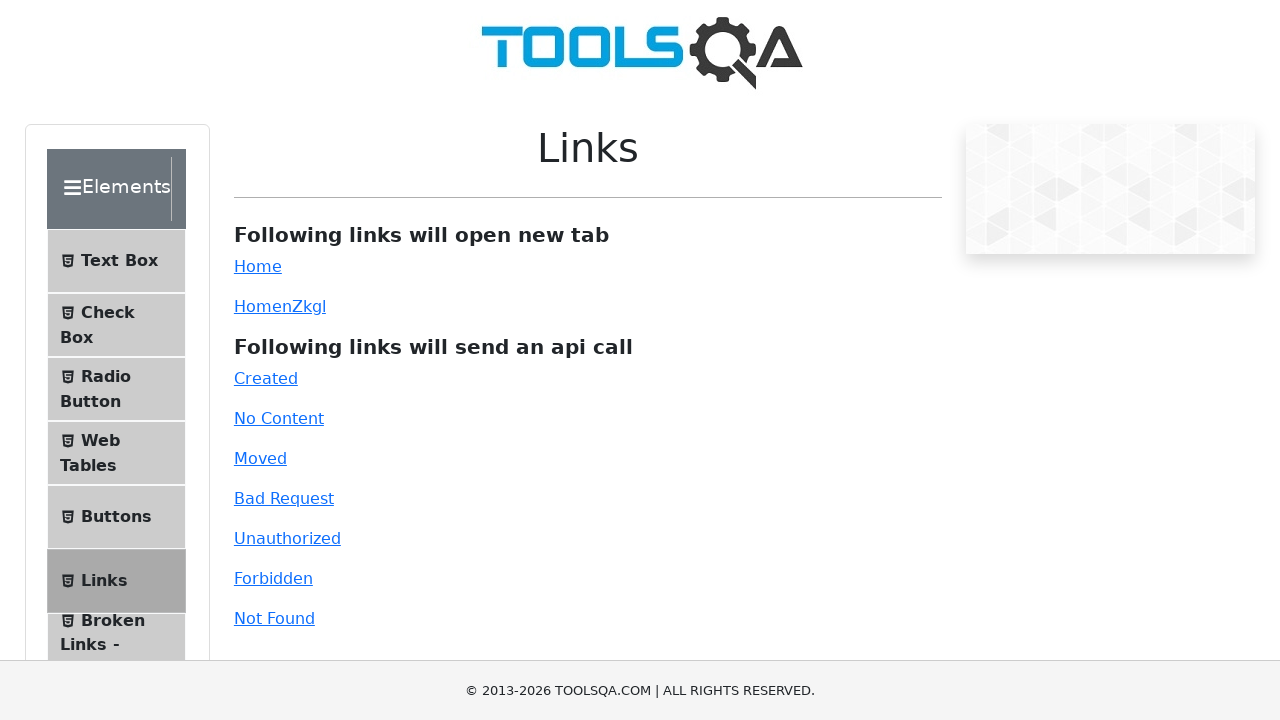

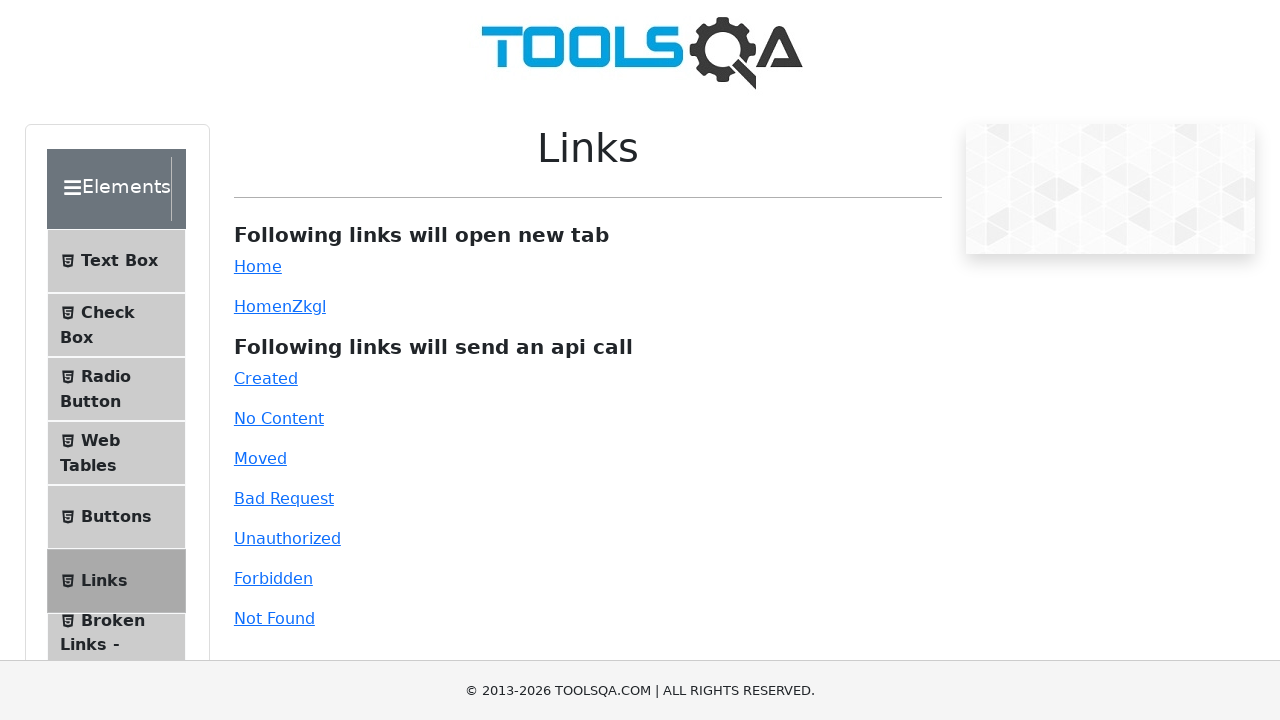